Navigates to Flipkart e-commerce website

Starting URL: https://www.flipkart.com/

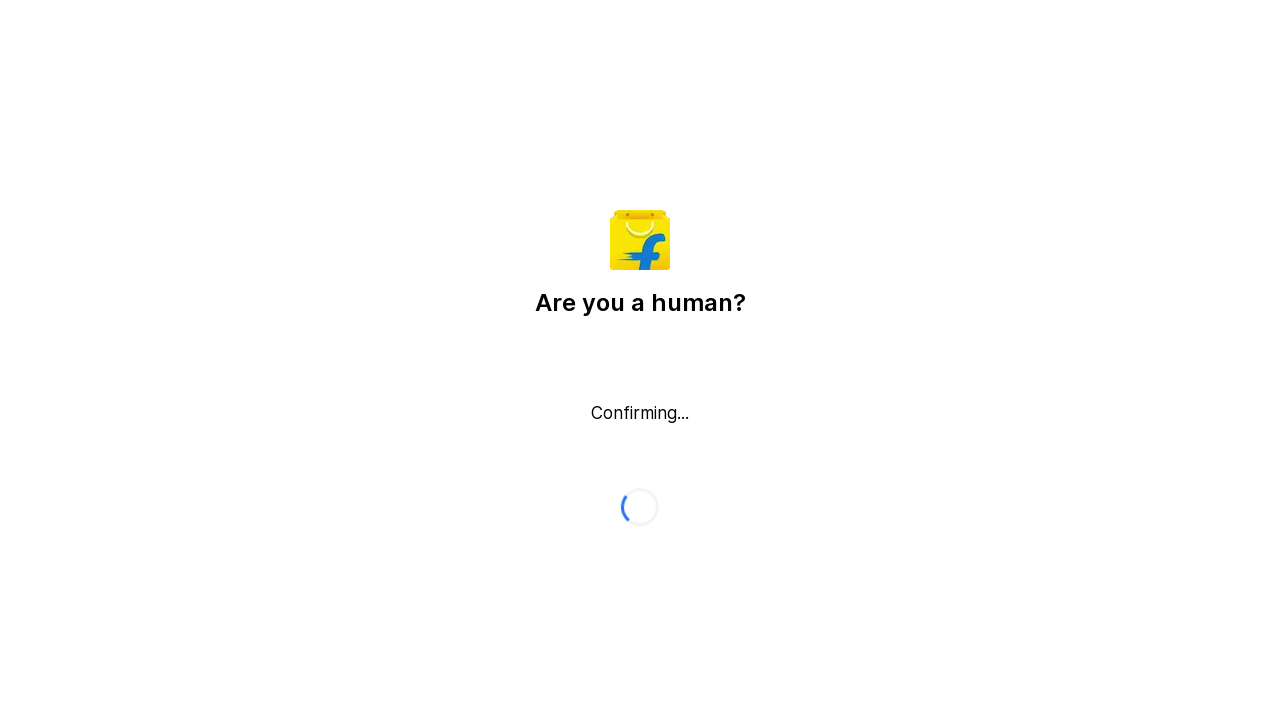

Navigated to Flipkart e-commerce website
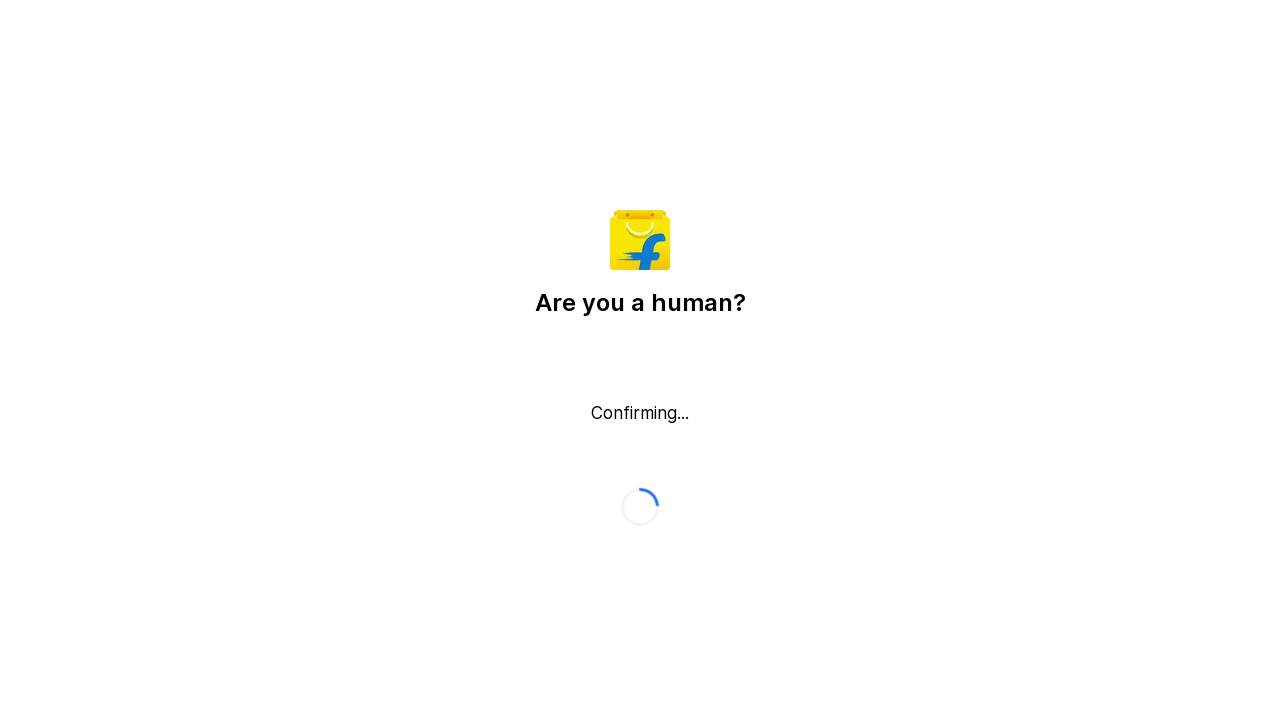

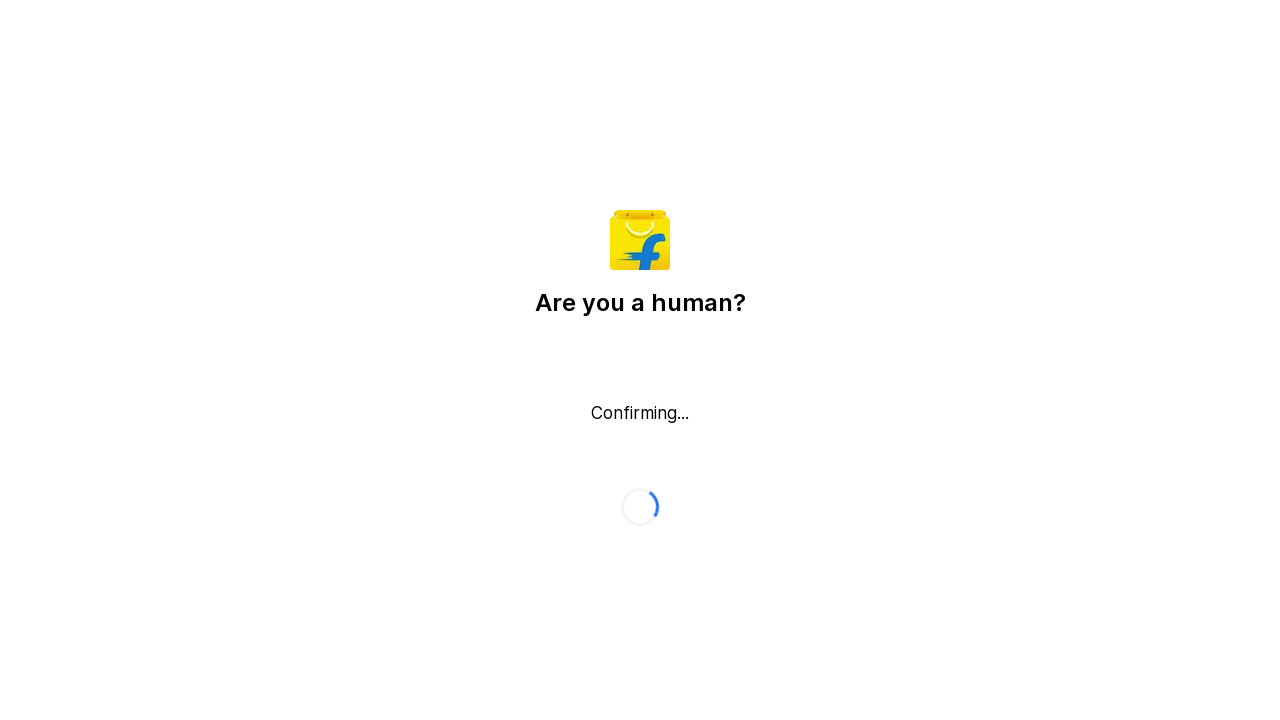